Tests successful user registration by filling all required fields and verifying the logout link appears after registration

Starting URL: http://parabank.parasoft.com/parabank/register.htm

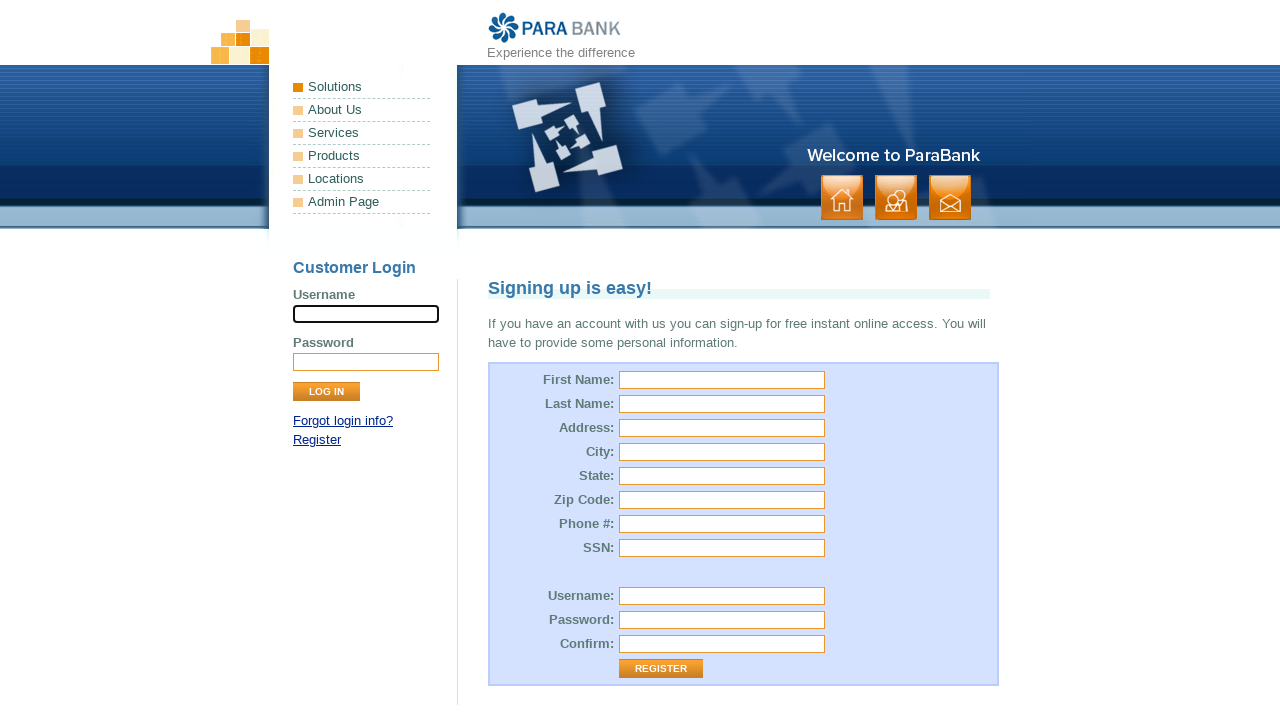

Filled first name field with 'Barbara' on input#customer\.firstName
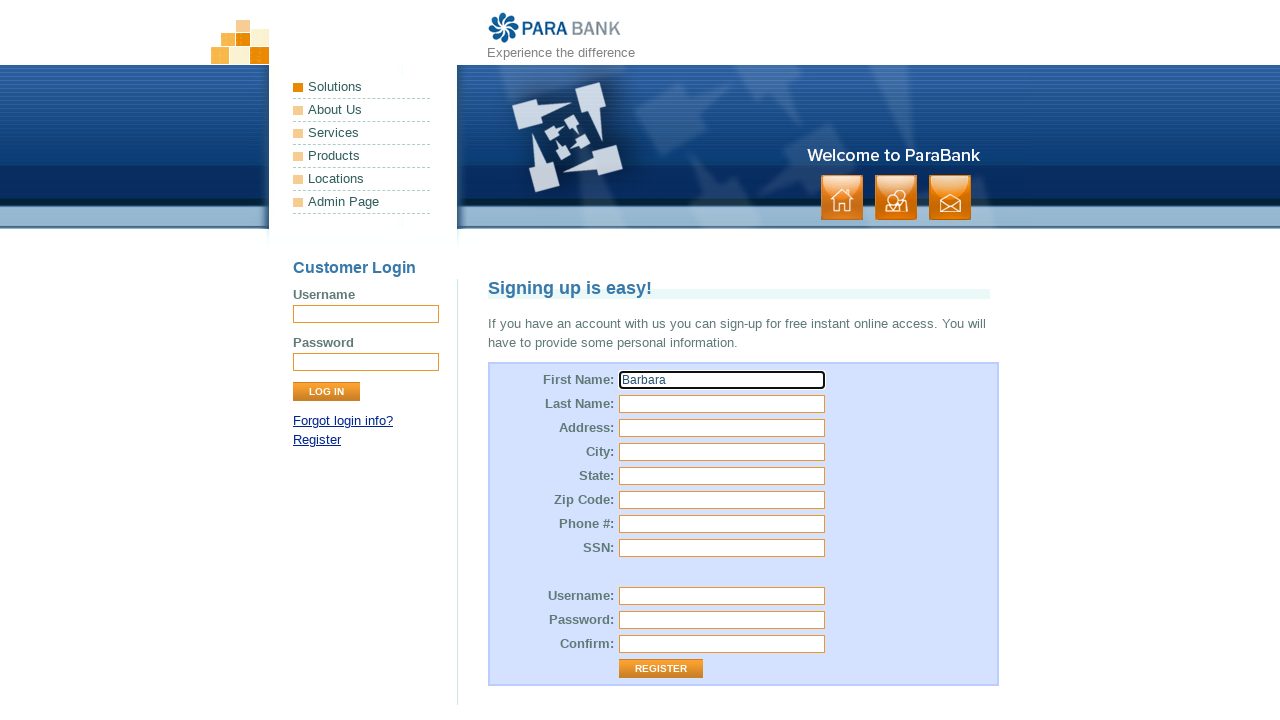

Filled last name field with 'Rabarbar' on input#customer\.lastName
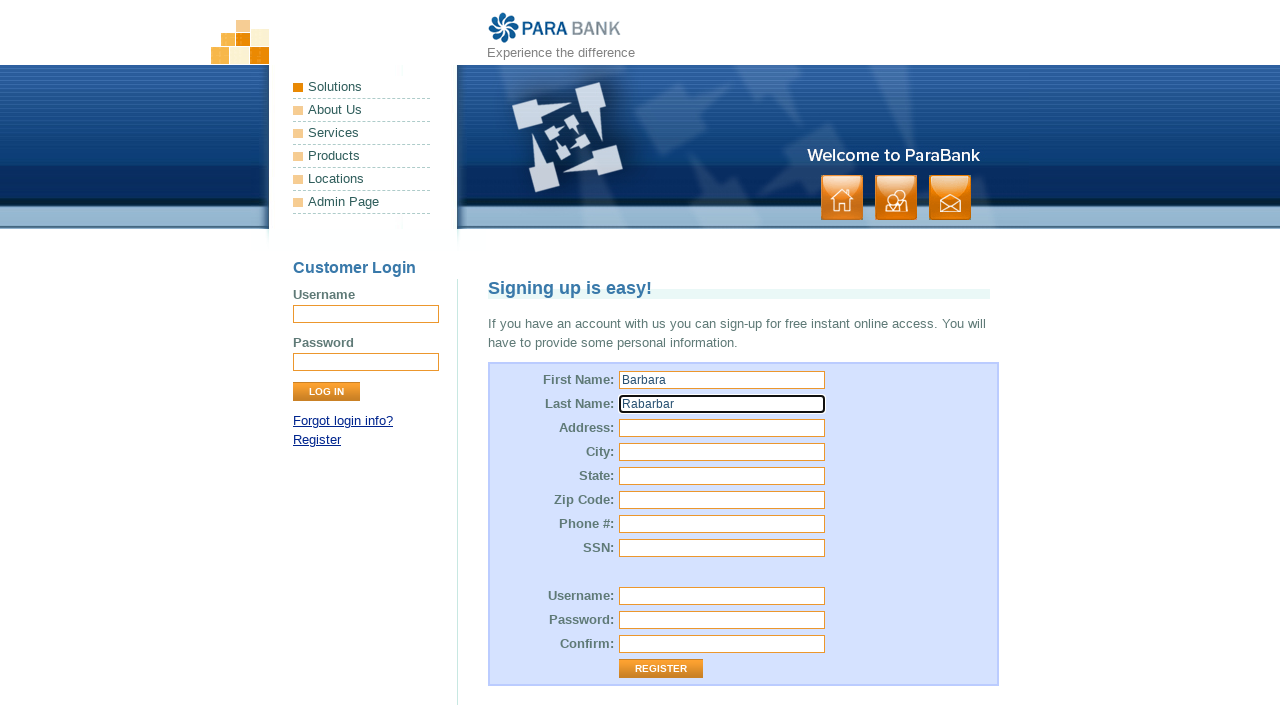

Filled street address field with 'Mikołajska' on input#customer\.address\.street
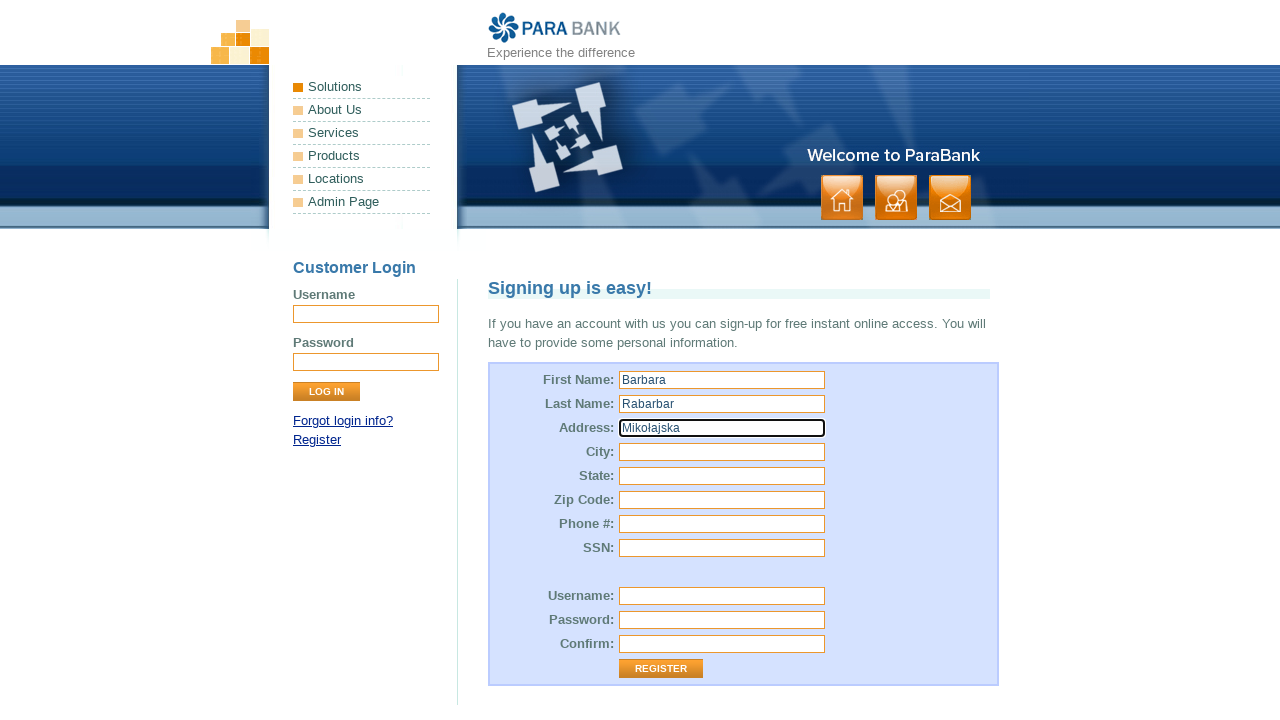

Filled city field with 'Warszawa' on input#customer\.address\.city
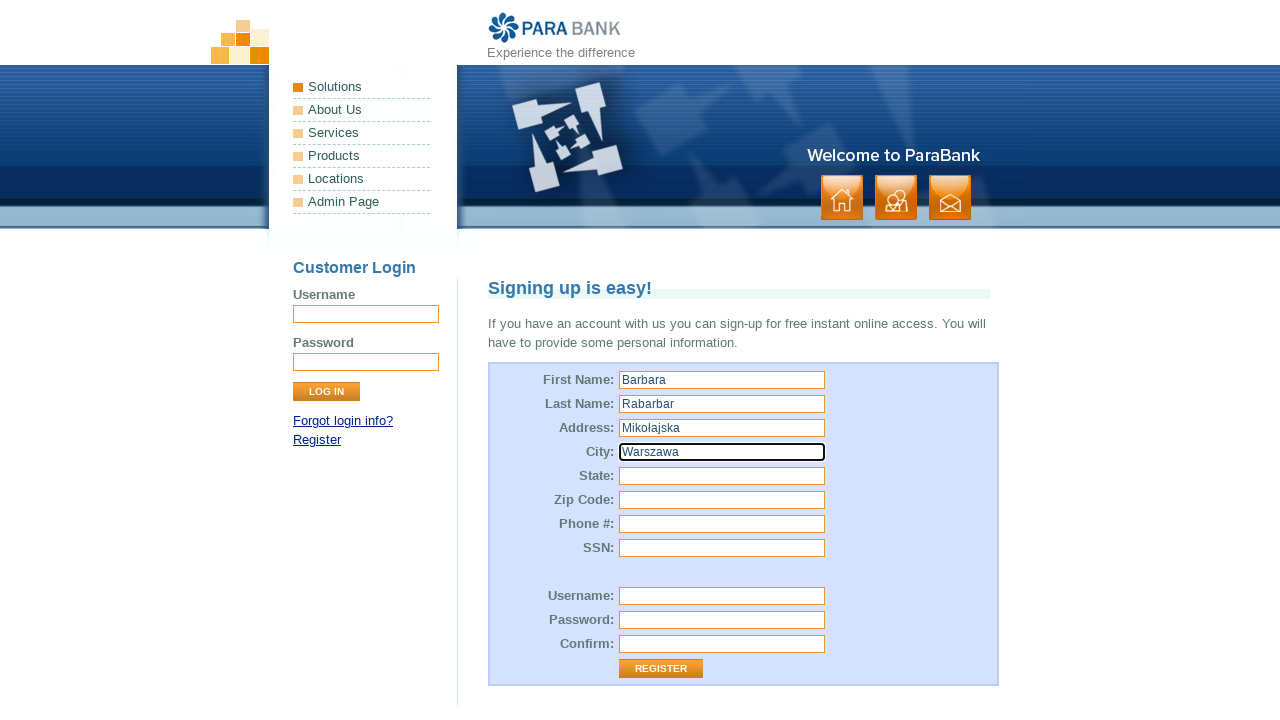

Filled state field with 'Mazowieckie' on input#customer\.address\.state
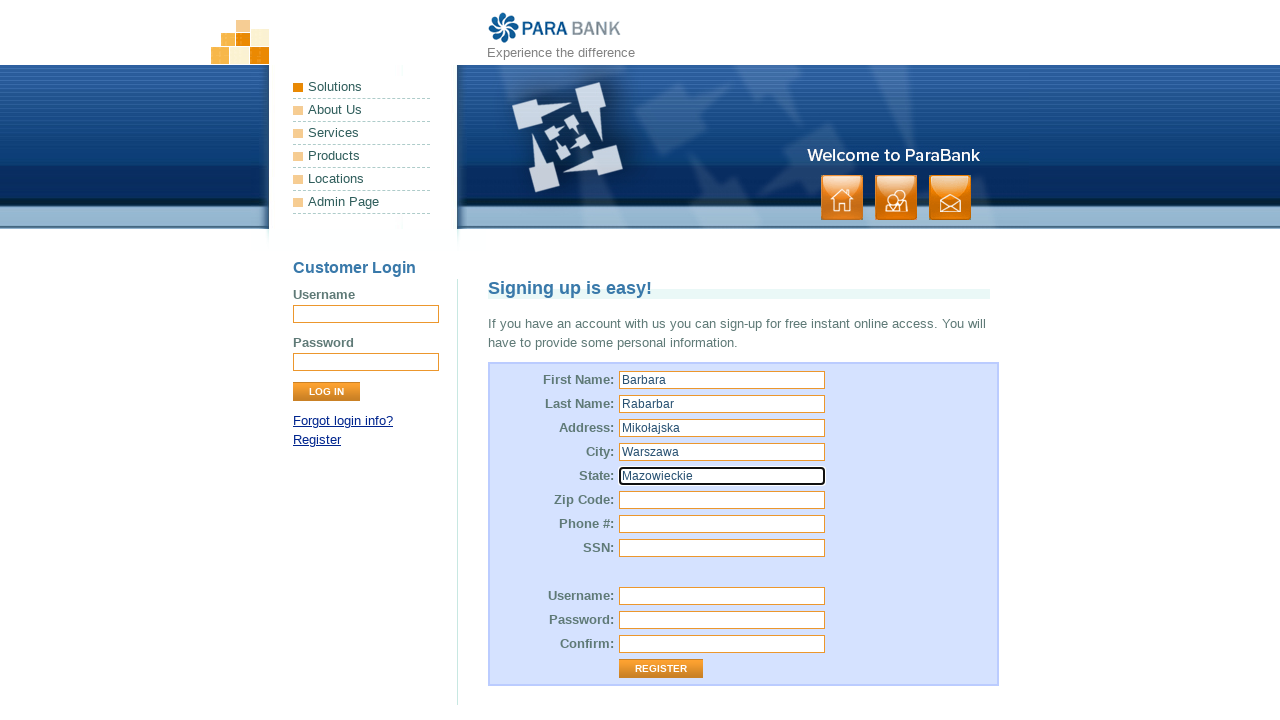

Filled zip code field with '30-121' on input#customer\.address\.zipCode
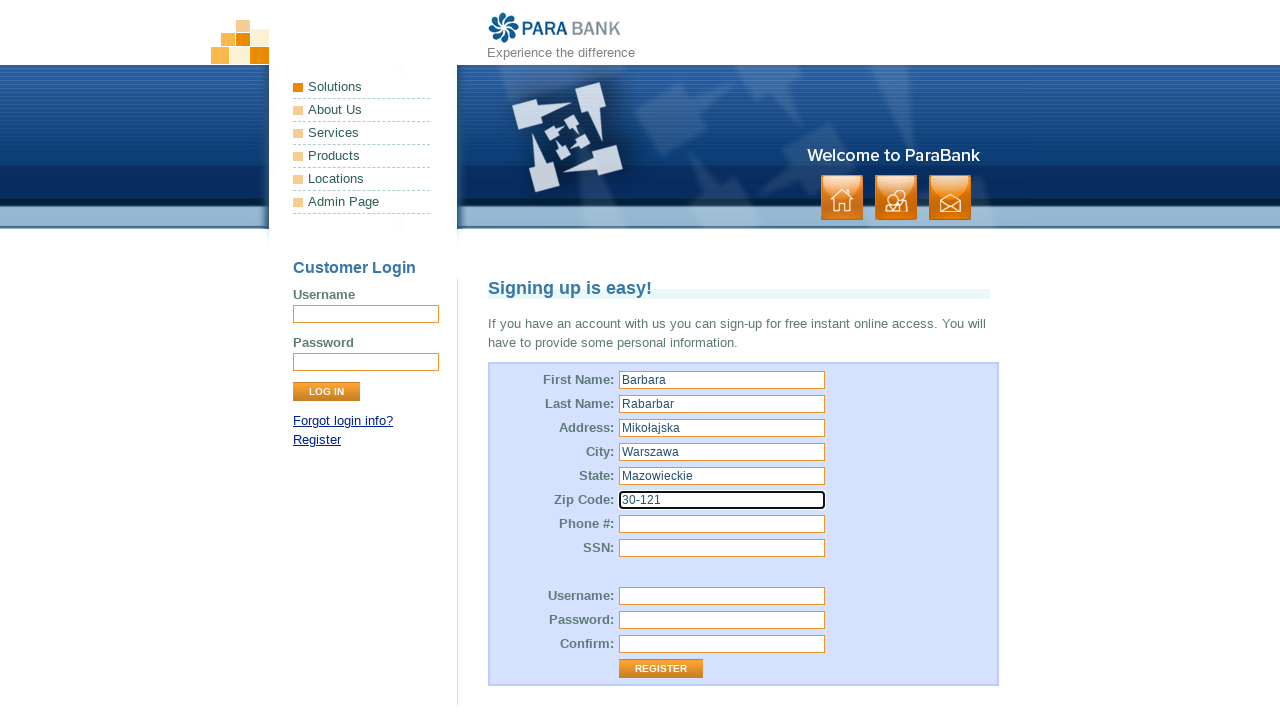

Filled SSN field with '12345678' on input#customer\.ssn
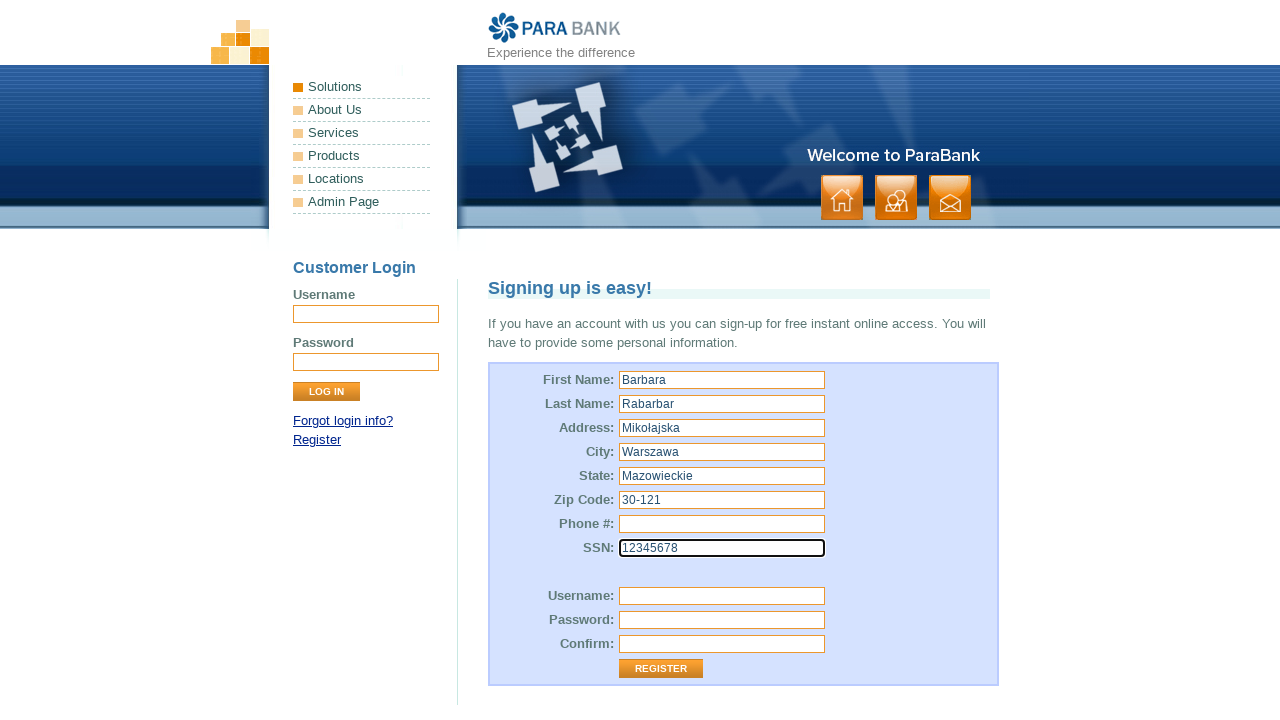

Generated unique username: '28e45fc5-7ania'
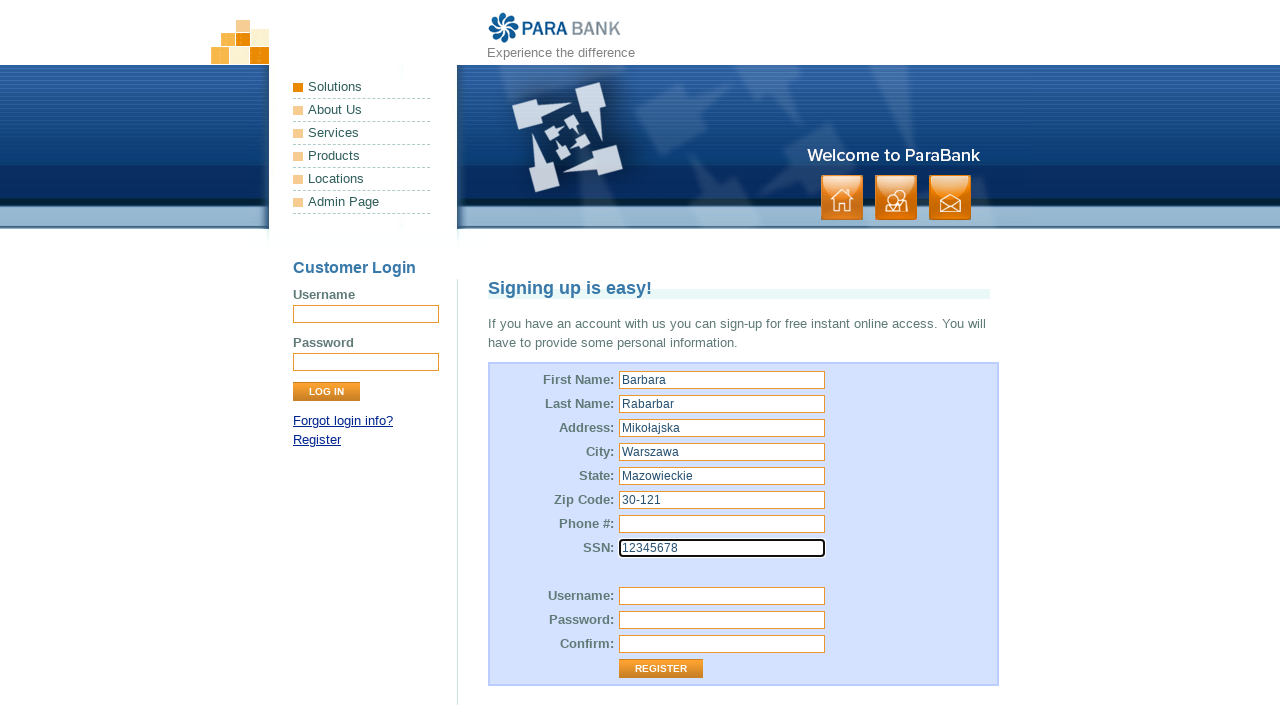

Filled username field with '28e45fc5-7ania' on input#customer\.username
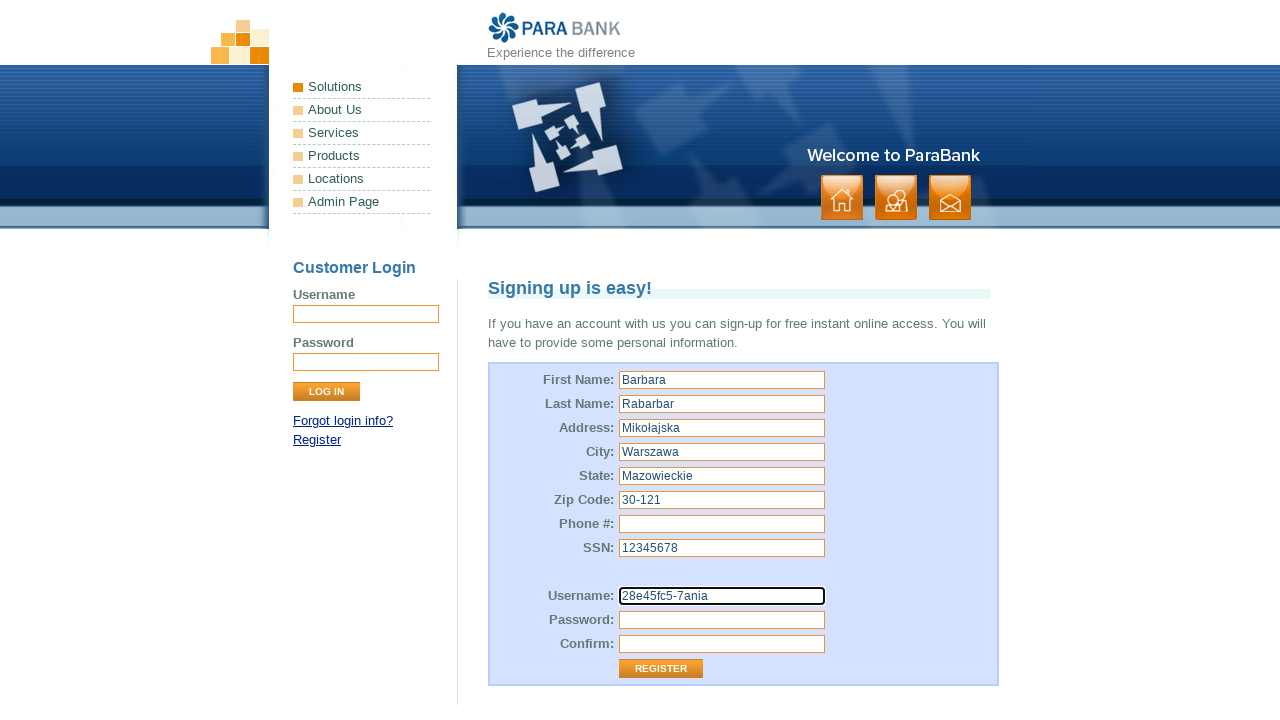

Filled password field with 'barbara123' on input#customer\.password
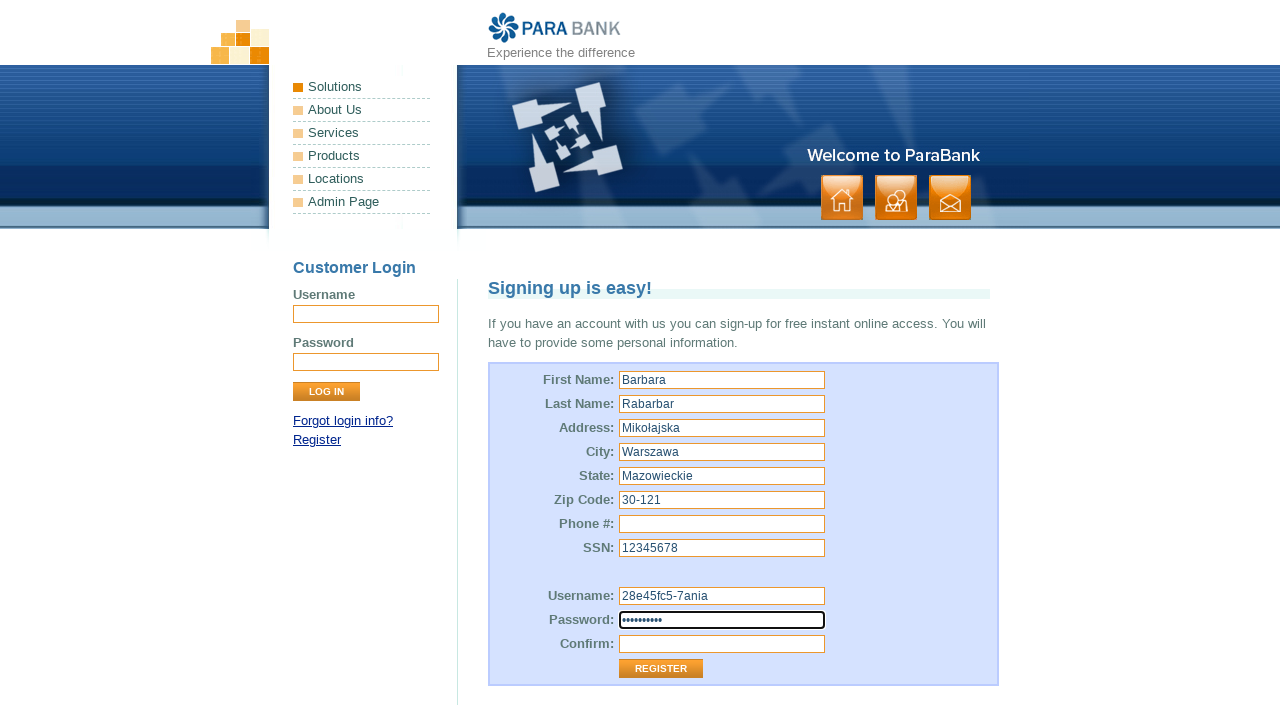

Filled repeated password field with 'barbara123' on #repeatedPassword
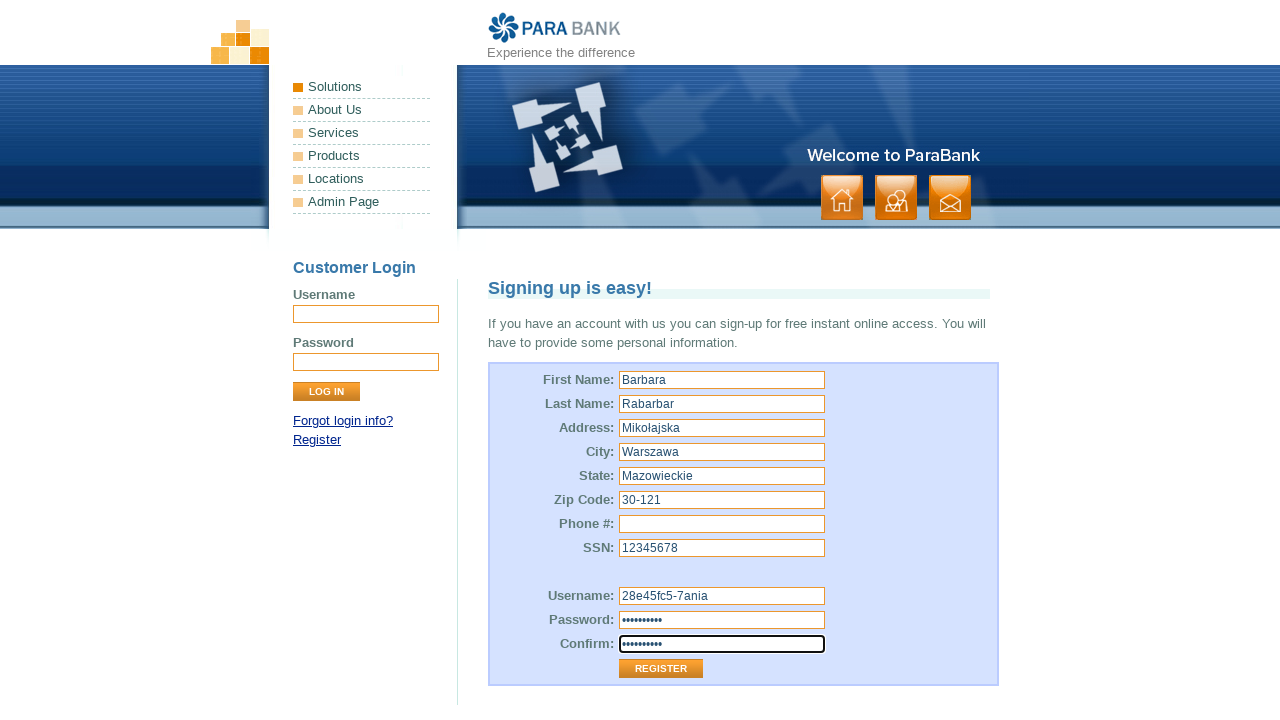

Clicked Register button to submit registration form at (661, 669) on input[value='Register']
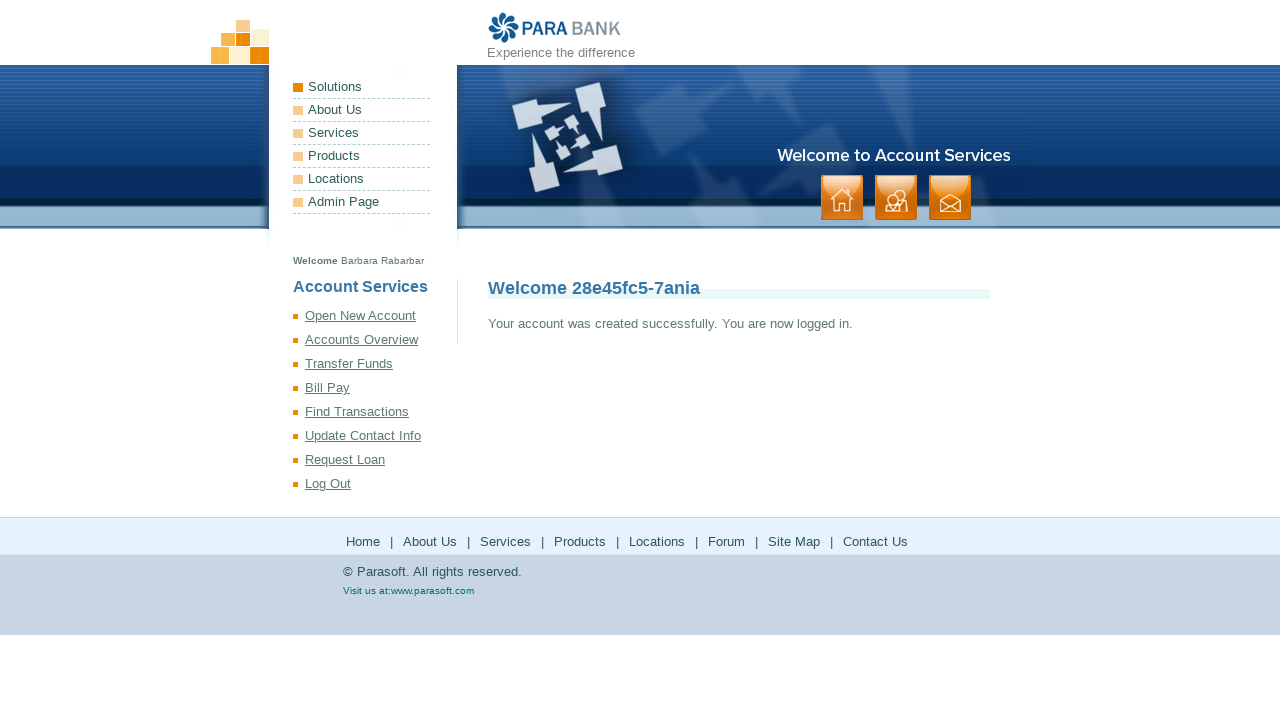

Logout link appeared, confirming successful registration
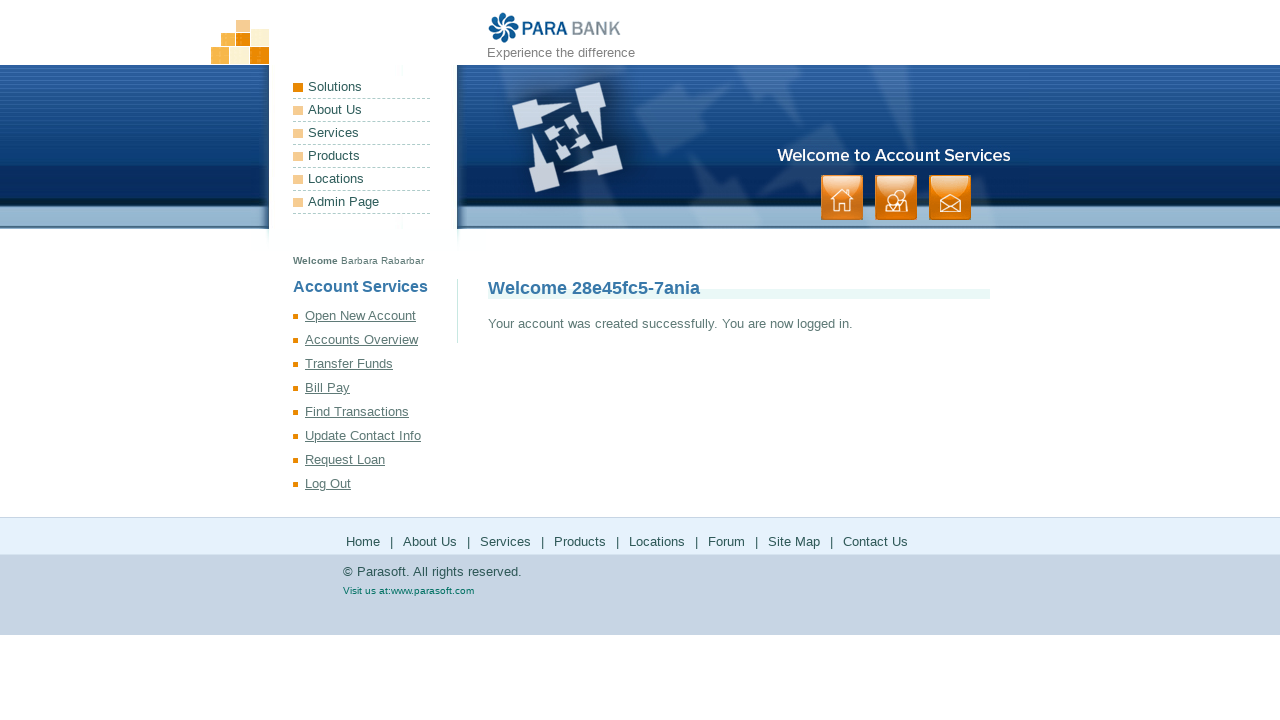

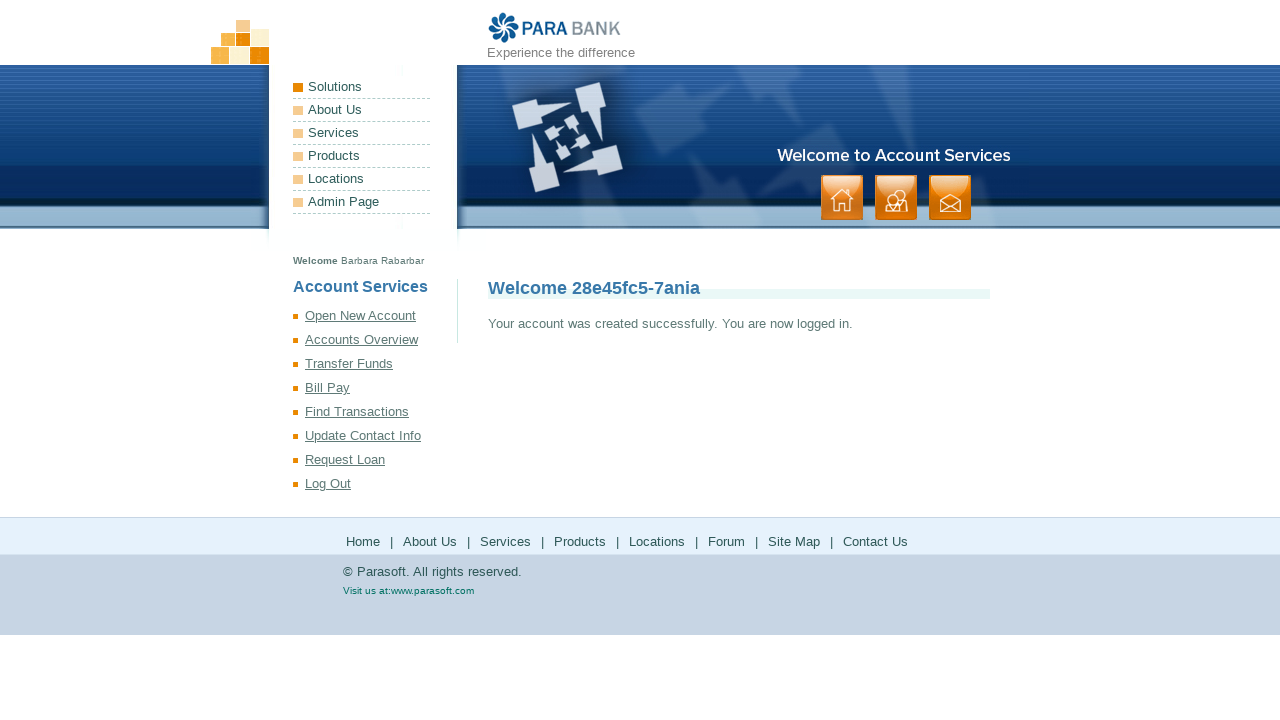